Tests radio button and checkbox interactions by selecting a specific radio button (RUBY) from a group and clicking a specific checkbox (code) on a Selenium practice page.

Starting URL: http://seleniumpractise.blogspot.in/2016/08/how-to-automate-radio-button-in.html

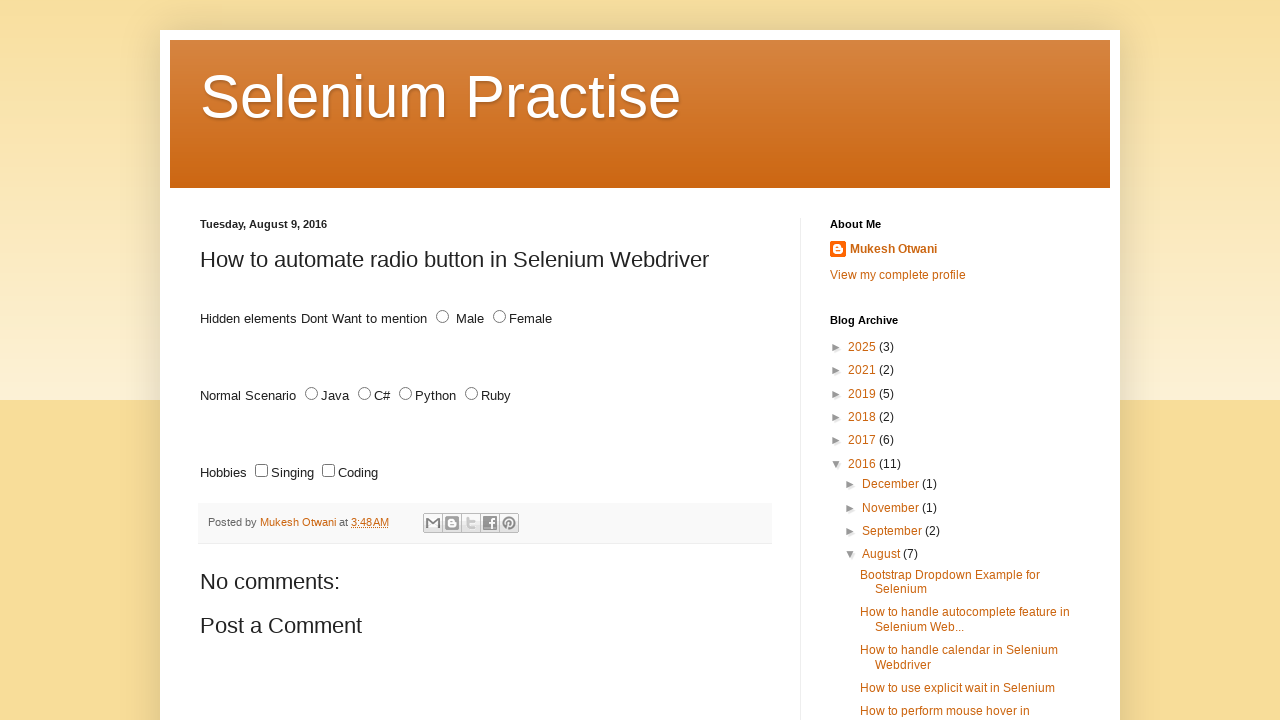

Waited for radio buttons to load
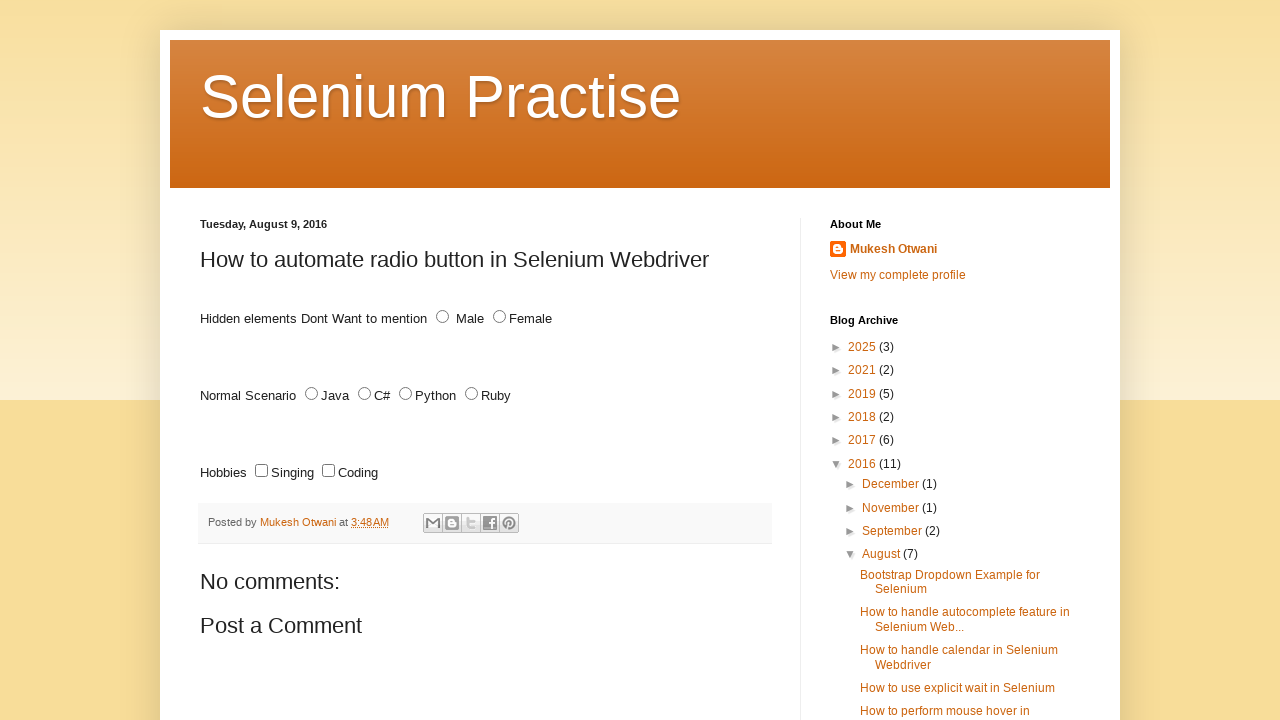

Selected RUBY radio button at (472, 394) on input[name='lang'][type='radio'][value='RUBY']
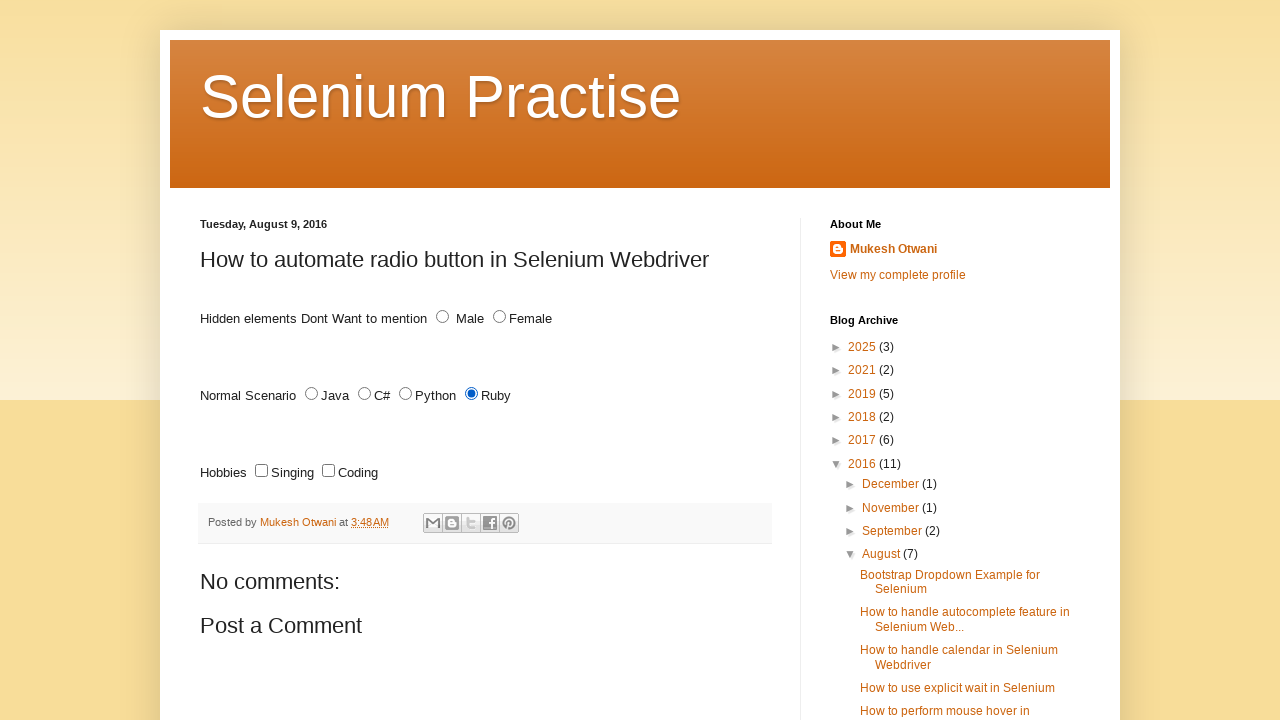

Clicked code checkbox at (328, 471) on input[type='checkbox']#code
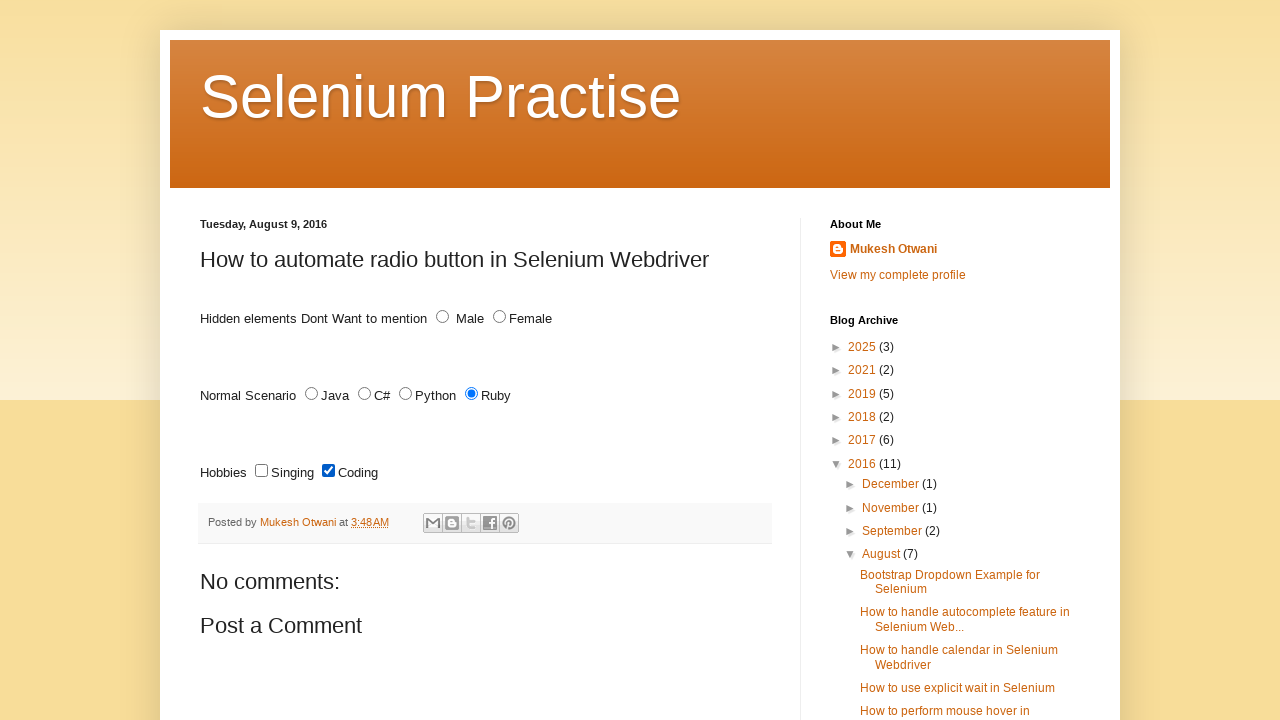

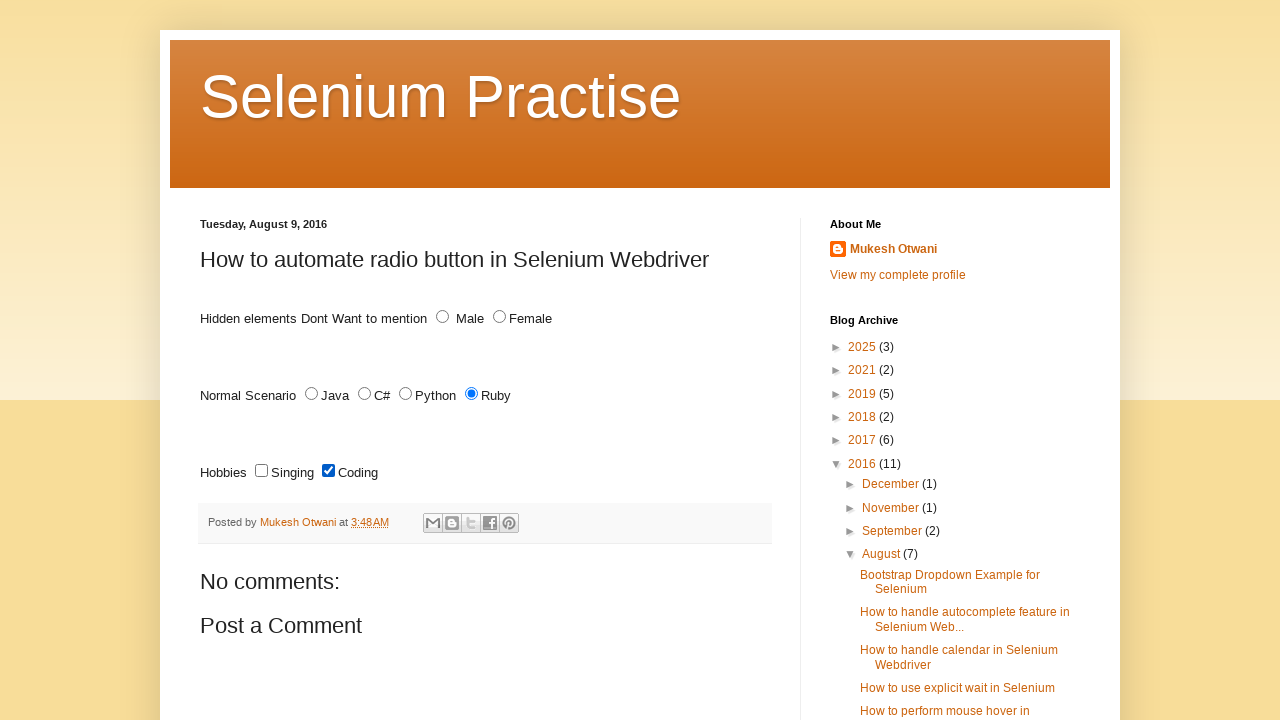